Tests FAQ accordion Question 2 - clicks on the question and verifies the answer text about ordering multiple scooters

Starting URL: https://qa-scooter.praktikum-services.ru/

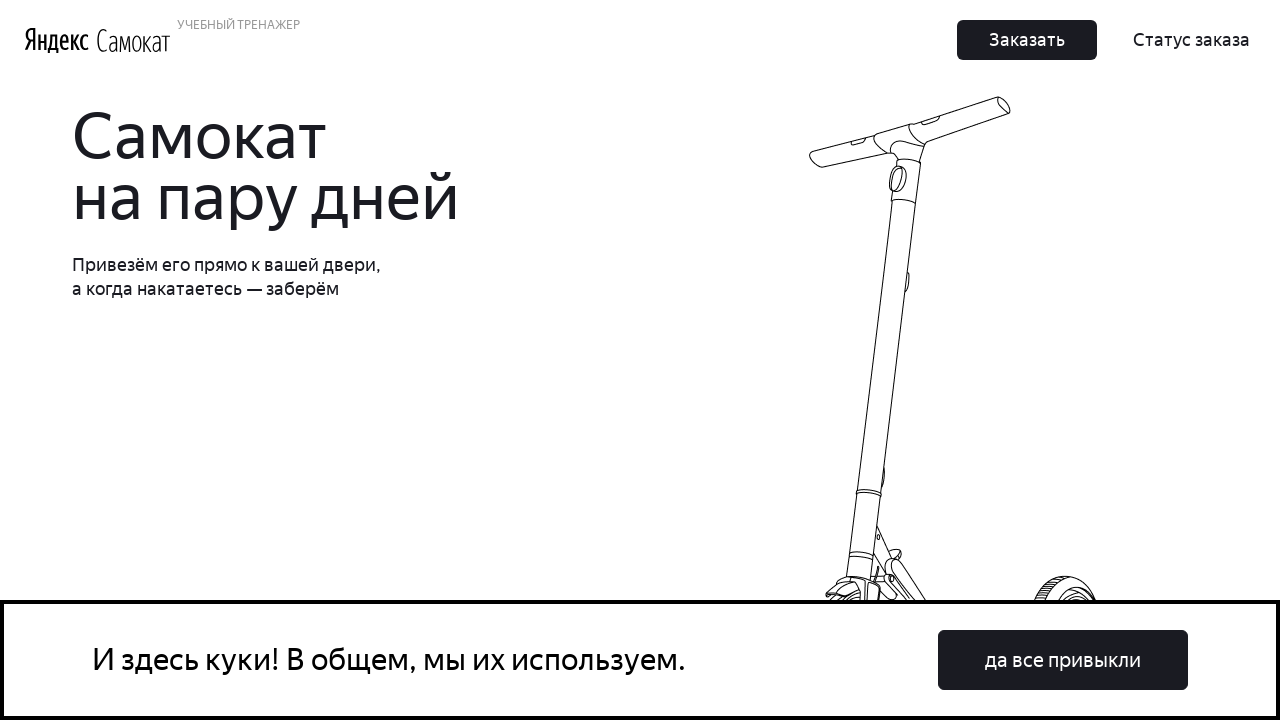

Scrolled to FAQ section
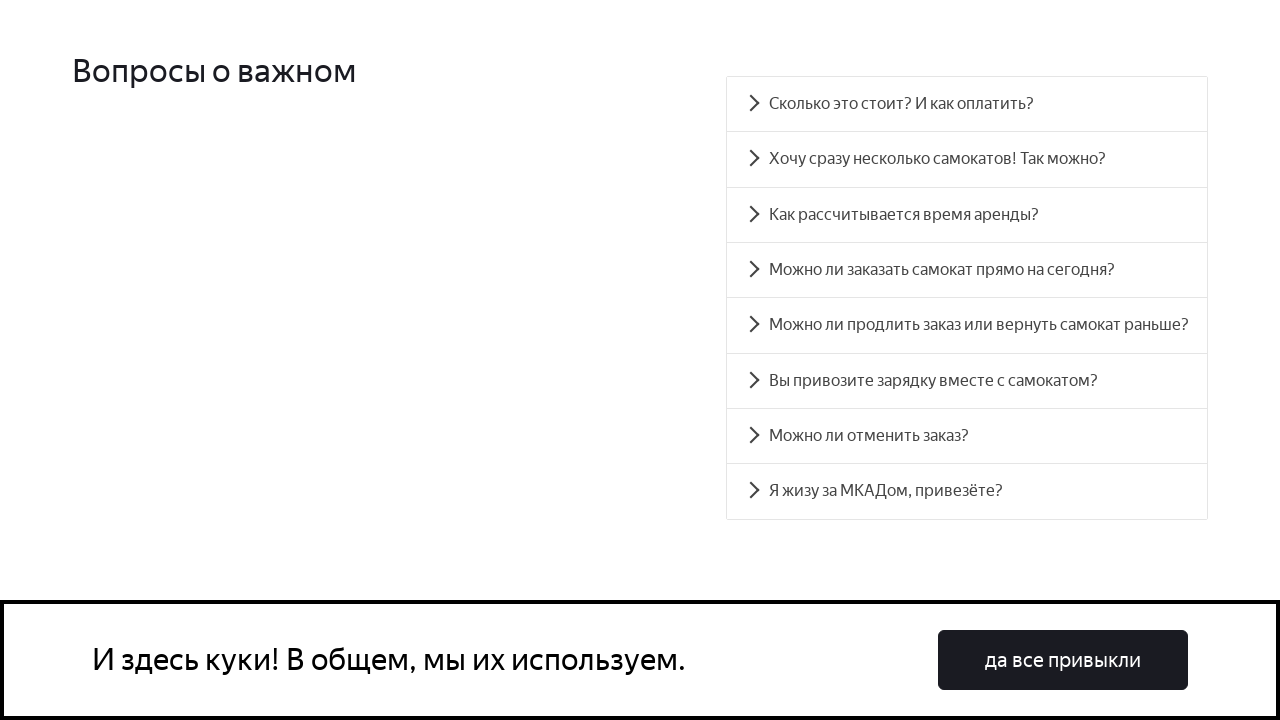

Clicked on FAQ Question 2 accordion button at (967, 159) on #accordion__heading-1
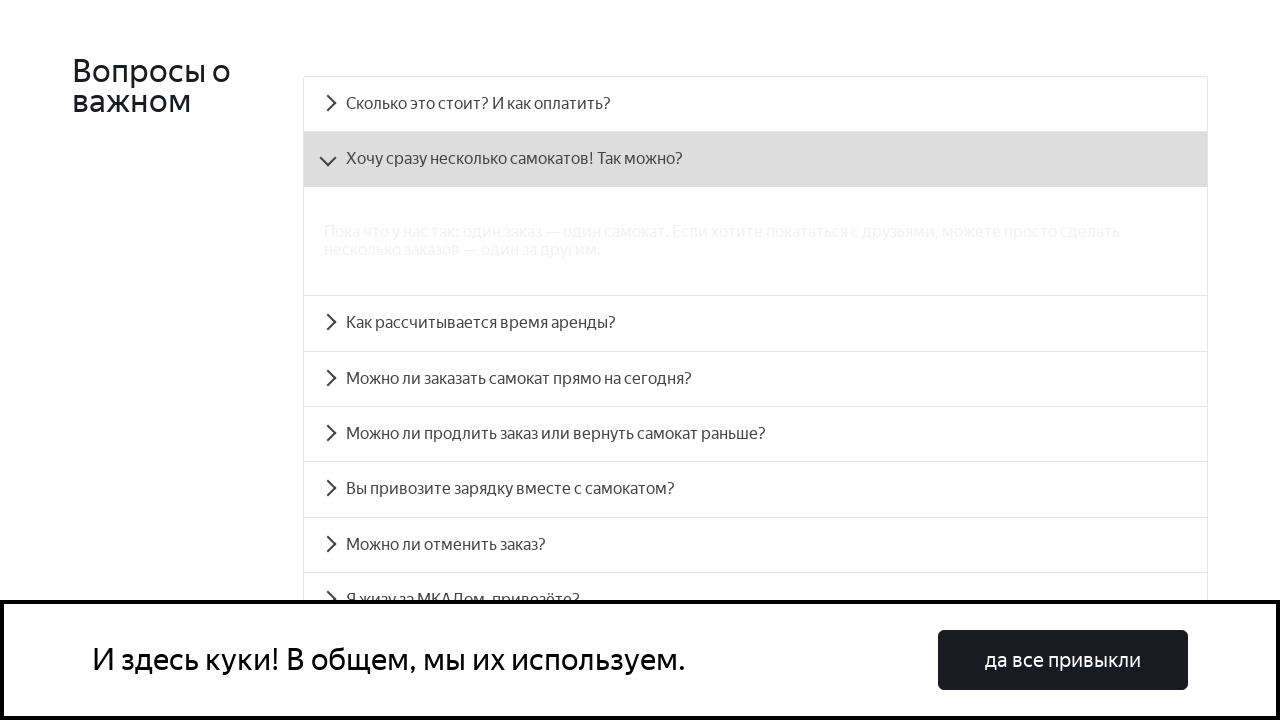

Verified answer text about ordering multiple scooters is visible
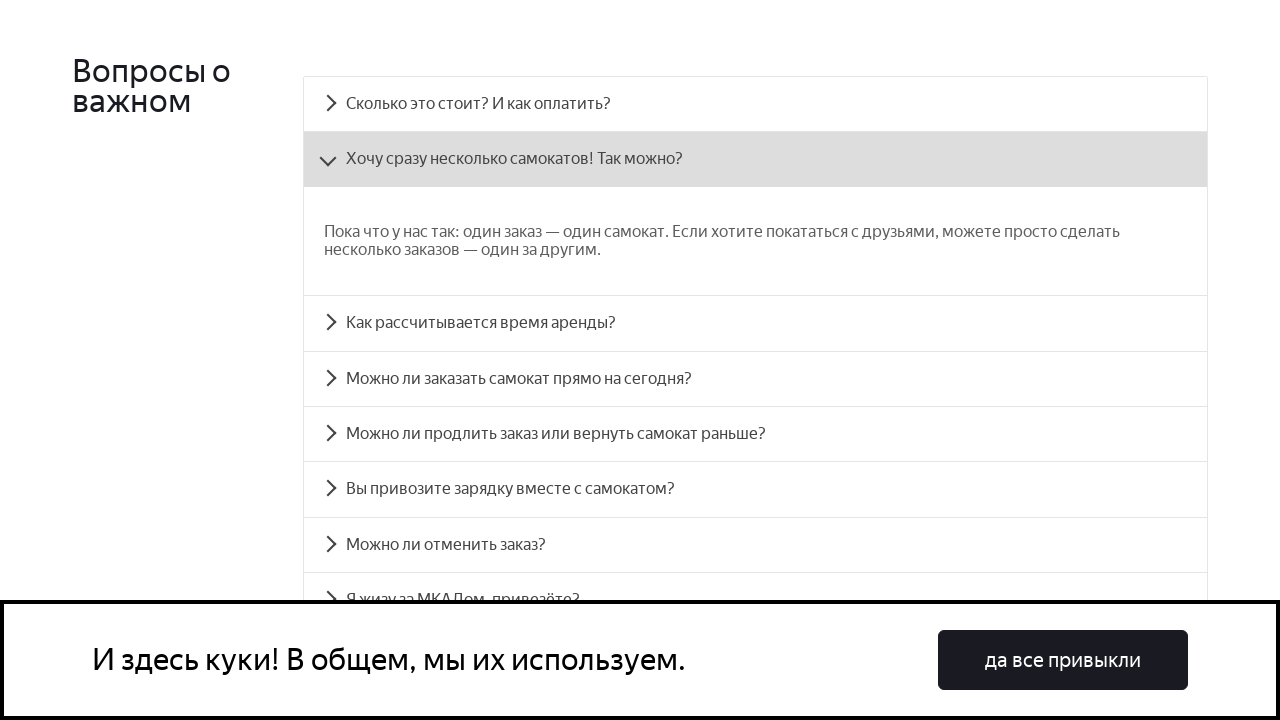

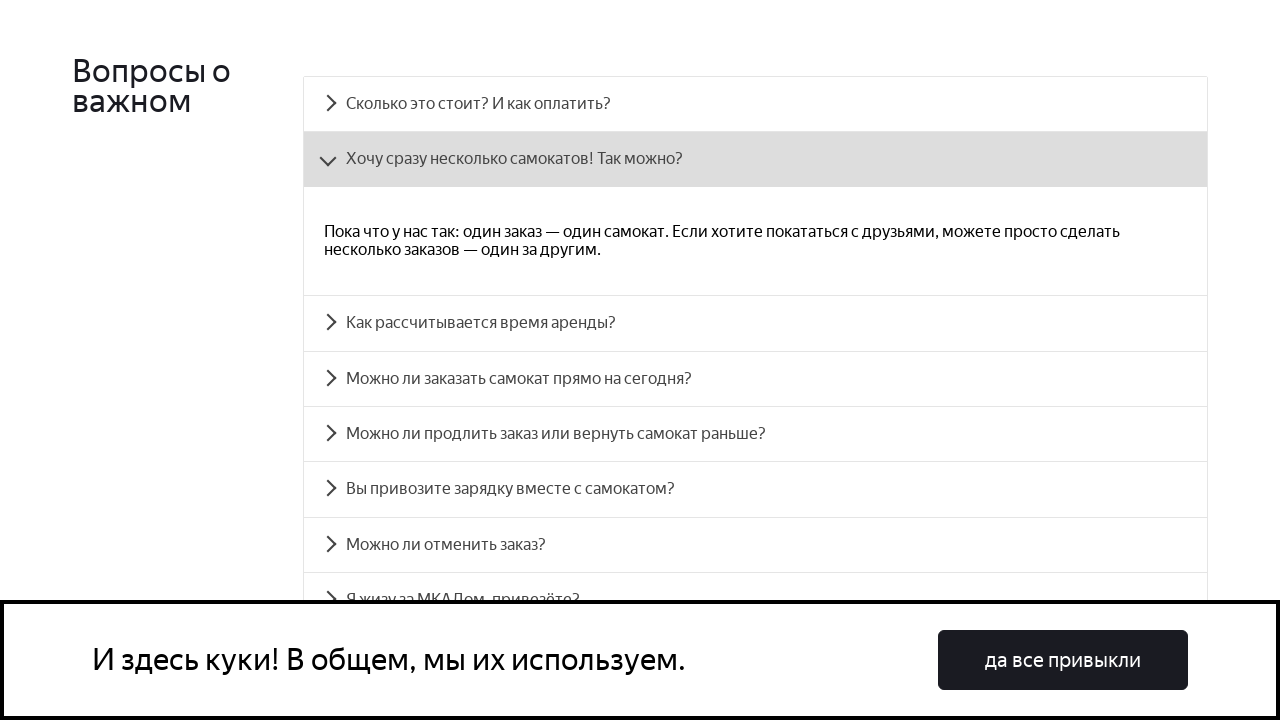